Tests wait functionality by waiting for a button to become clickable, clicking it, and verifying a success message is displayed

Starting URL: http://suninjuly.github.io/wait2.html

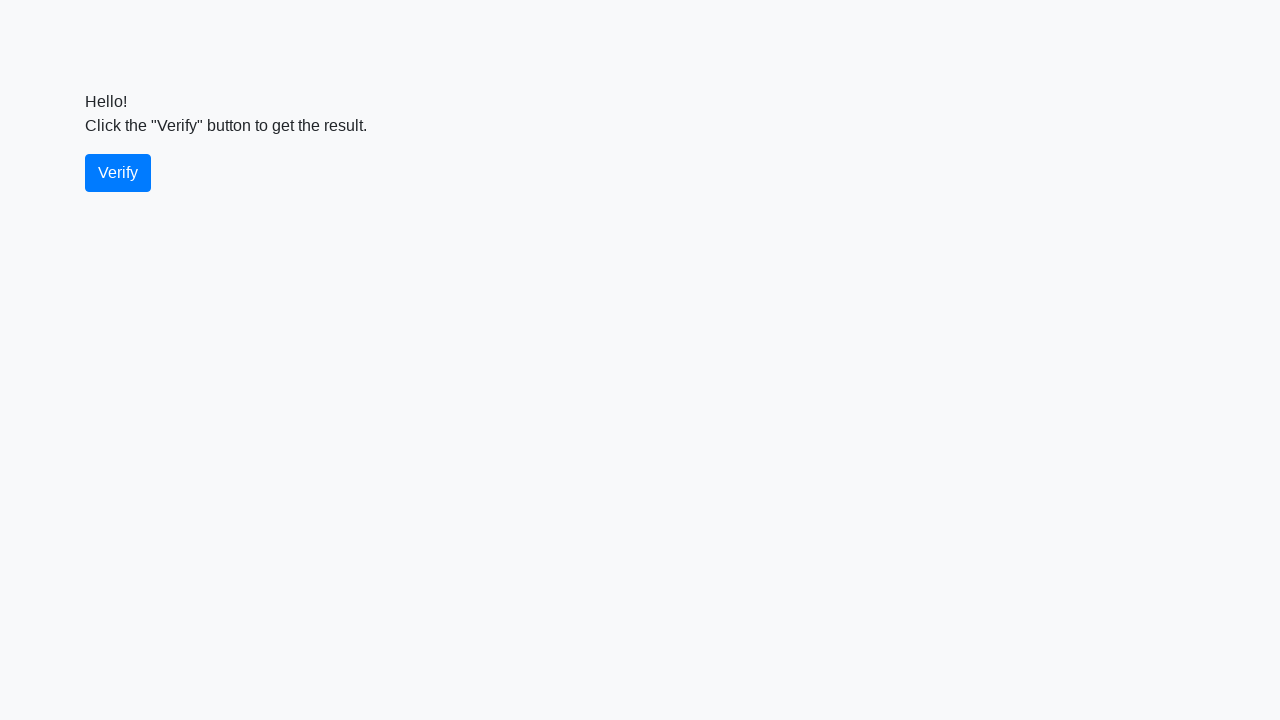

Waited for verify button to become visible
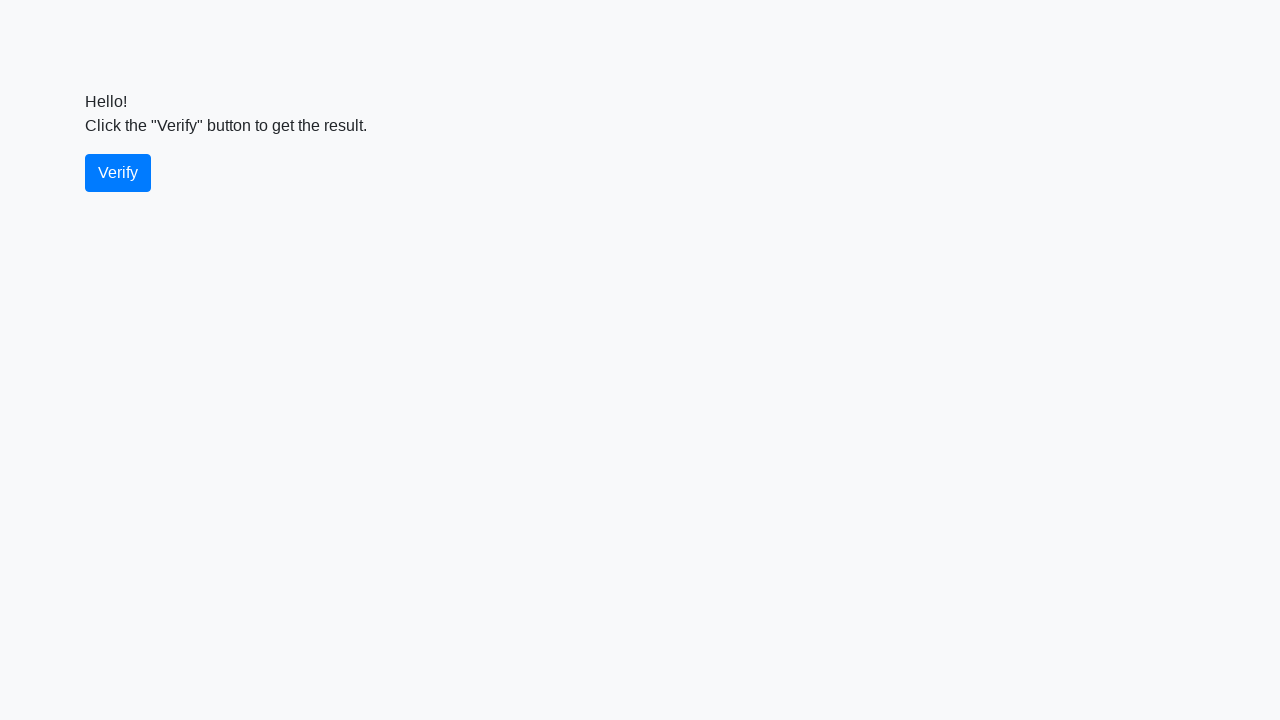

Clicked the verify button at (118, 173) on #verify
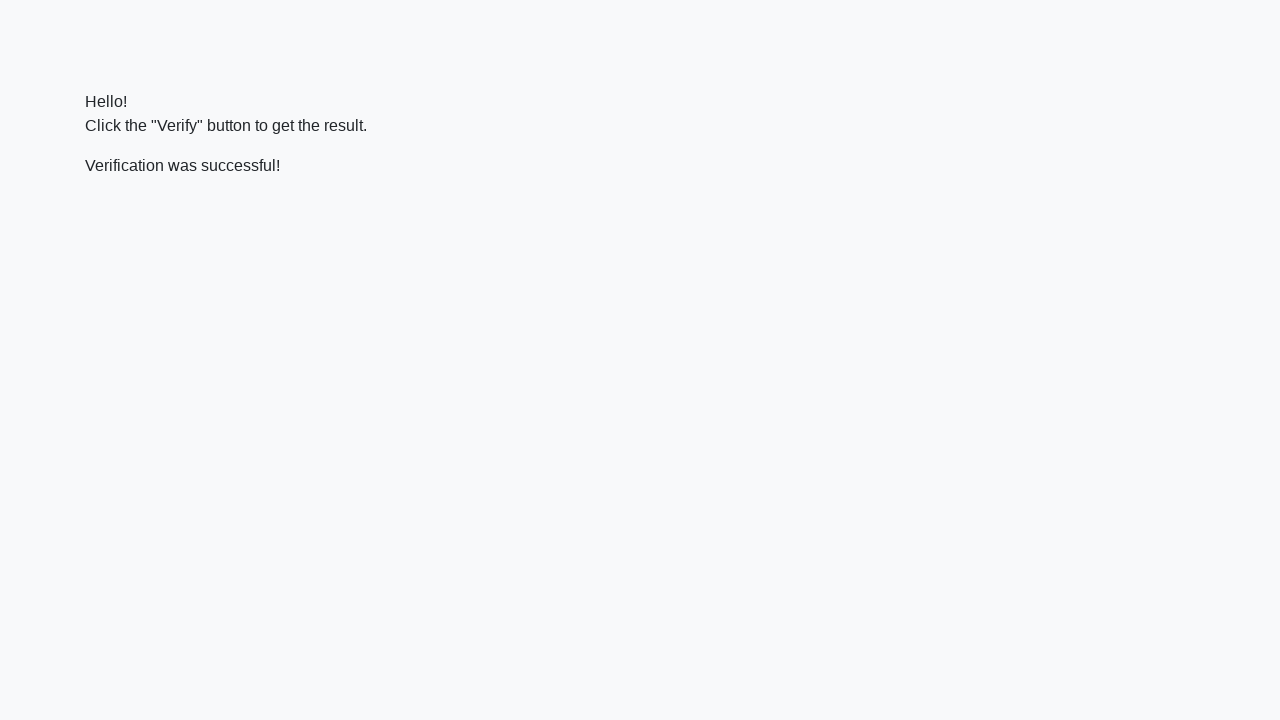

Located the verify message element
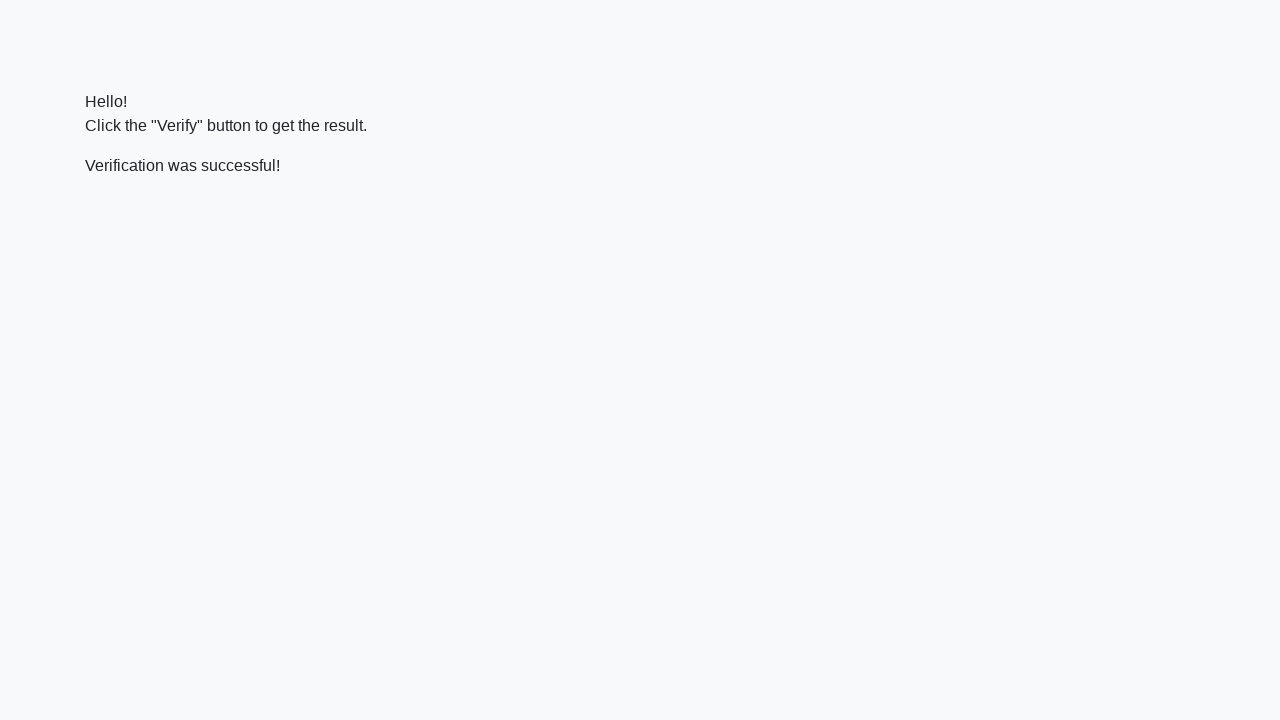

Waited for success message to become visible
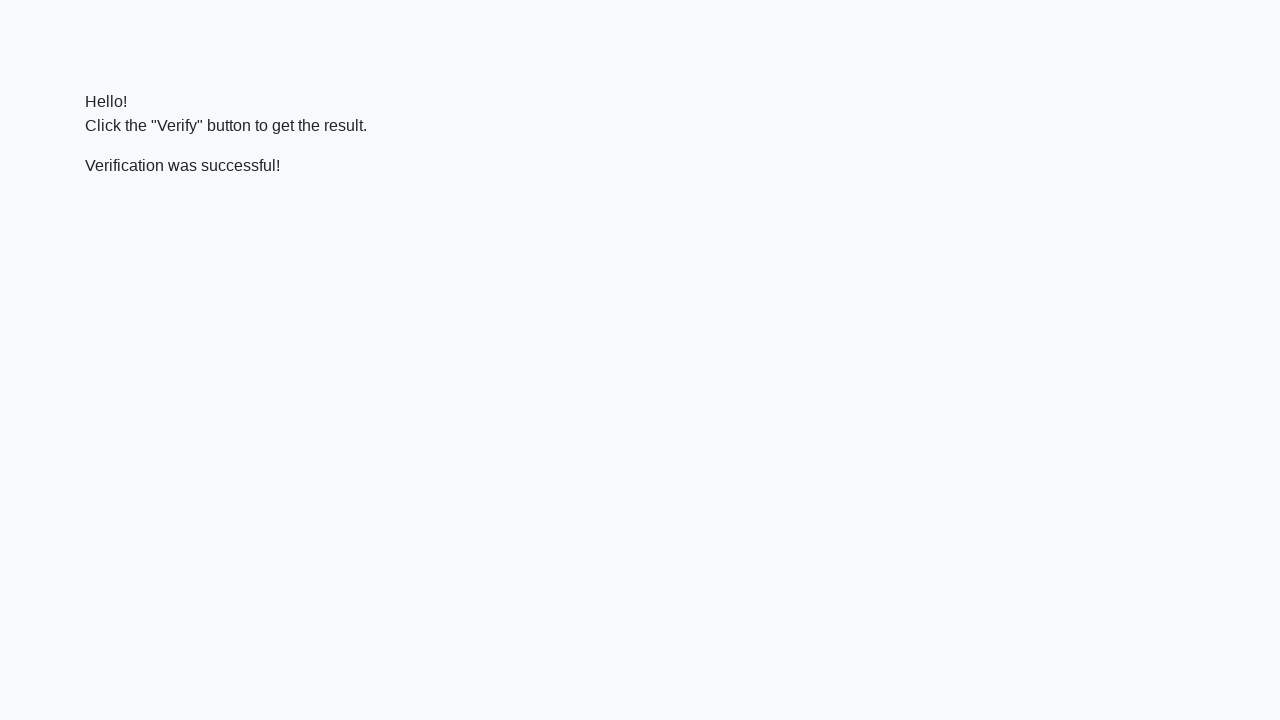

Verified that success message contains 'successful'
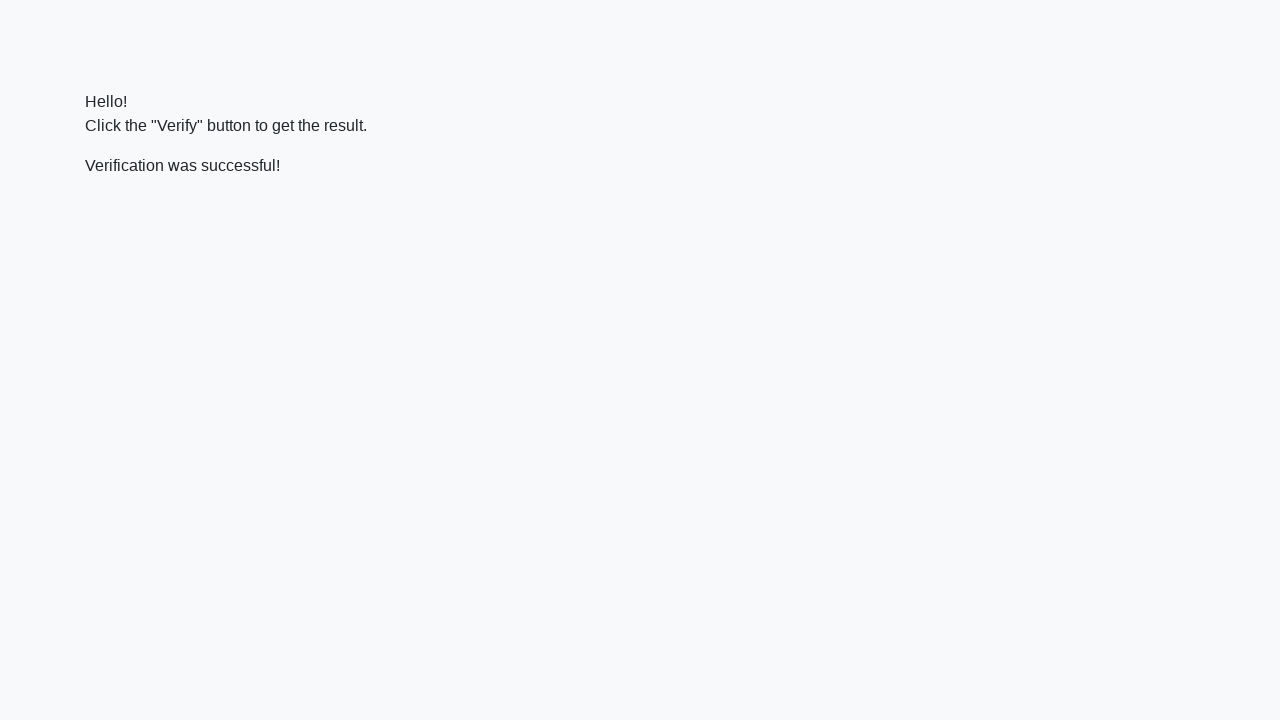

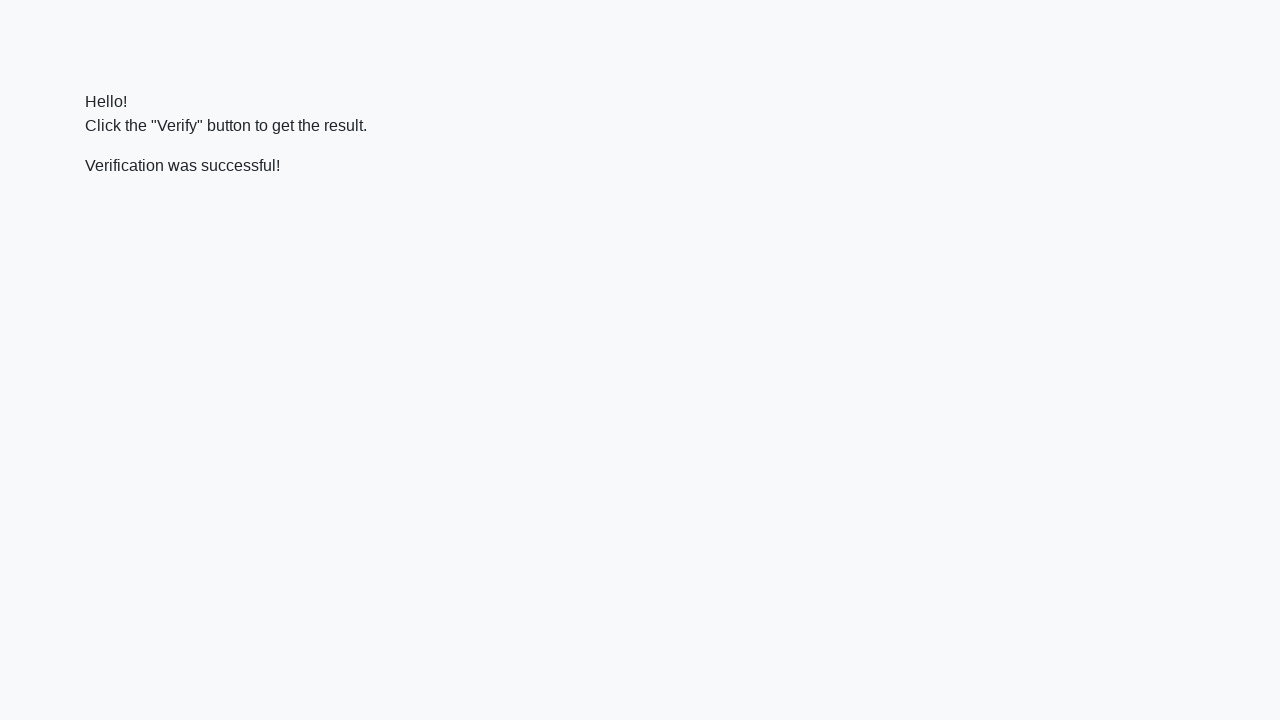